Tests the "Get Started" button on the DS Portal homepage by clicking it to navigate to the next page.

Starting URL: https://dsportalapp.herokuapp.com/

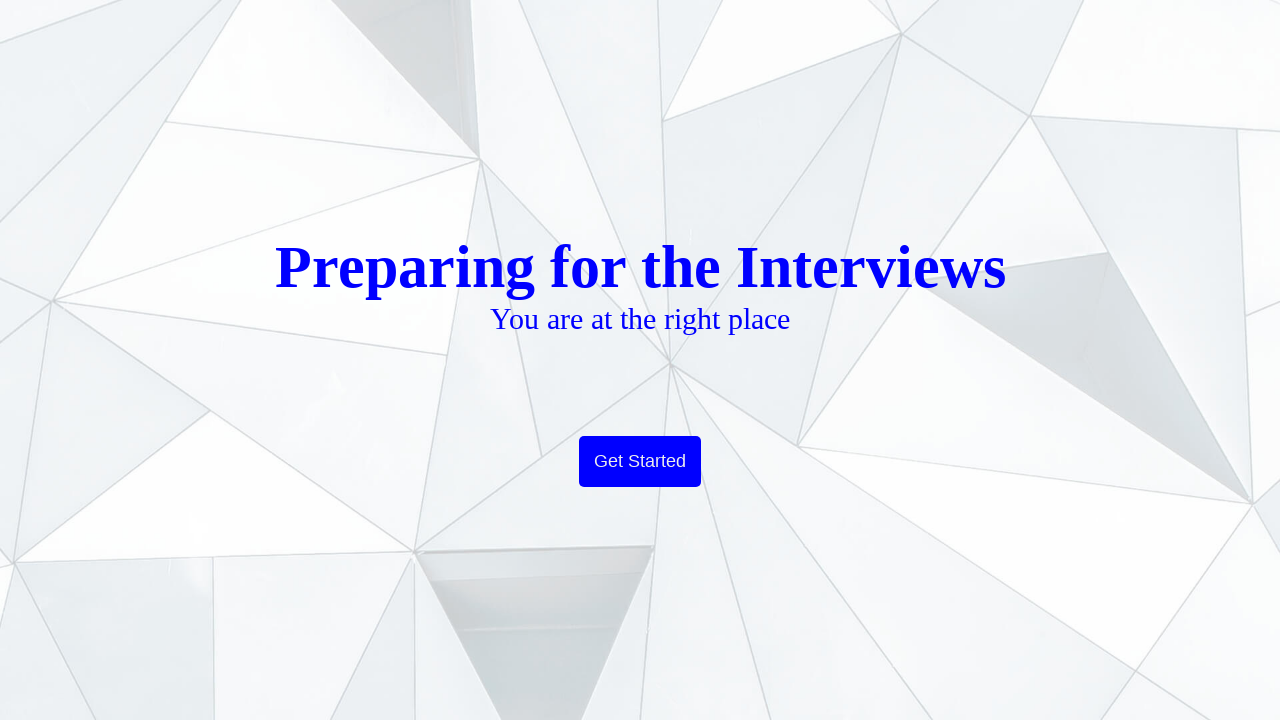

Clicked the Get Started button on DS Portal homepage at (640, 462) on button.btn
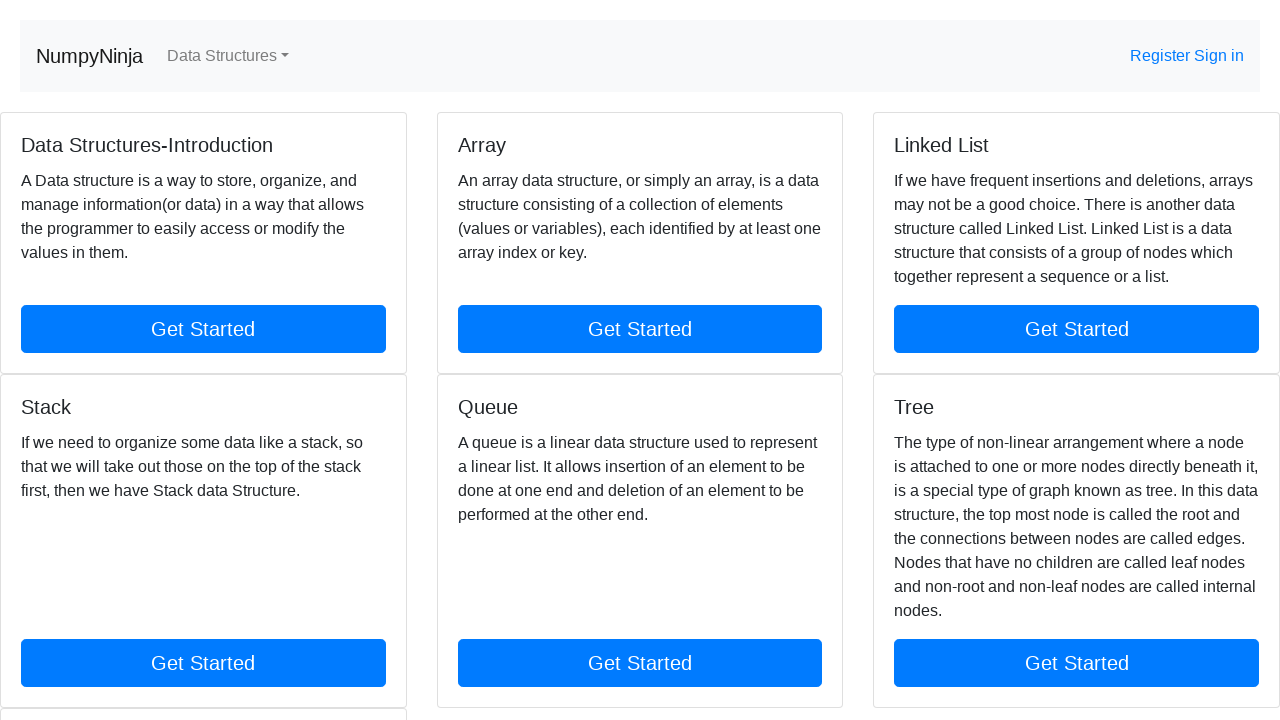

Navigation completed after clicking Get Started button
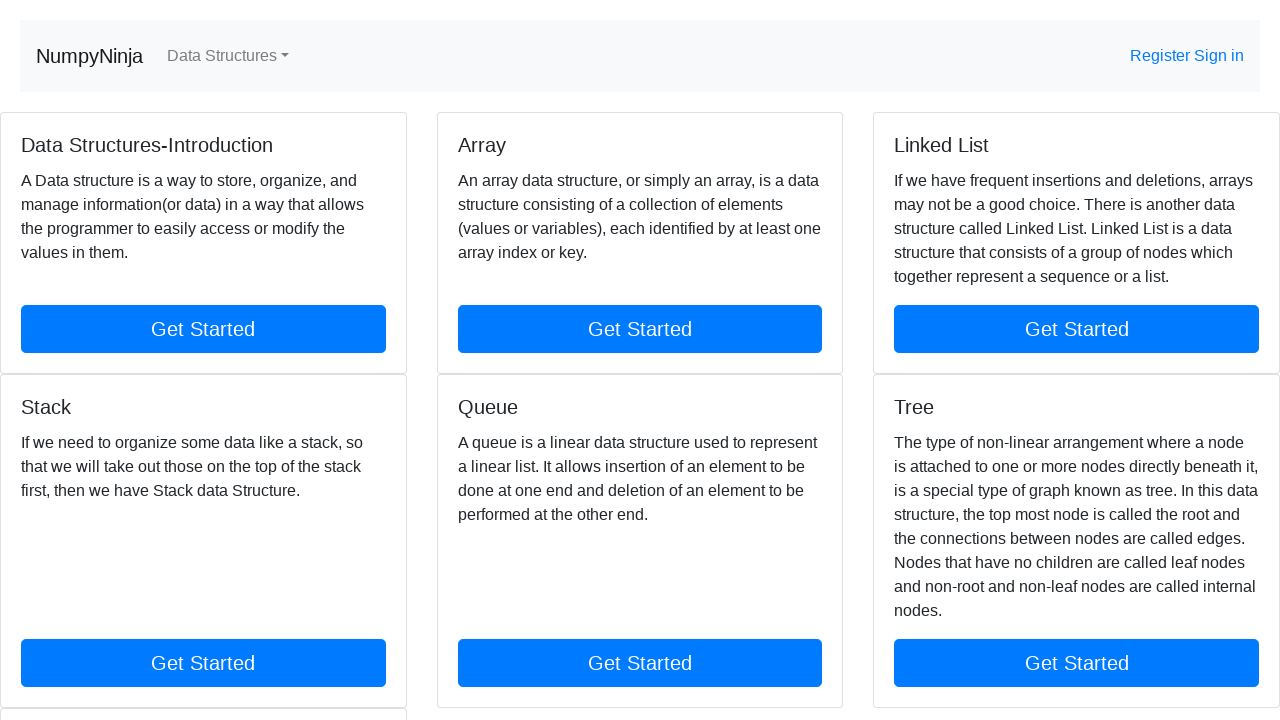

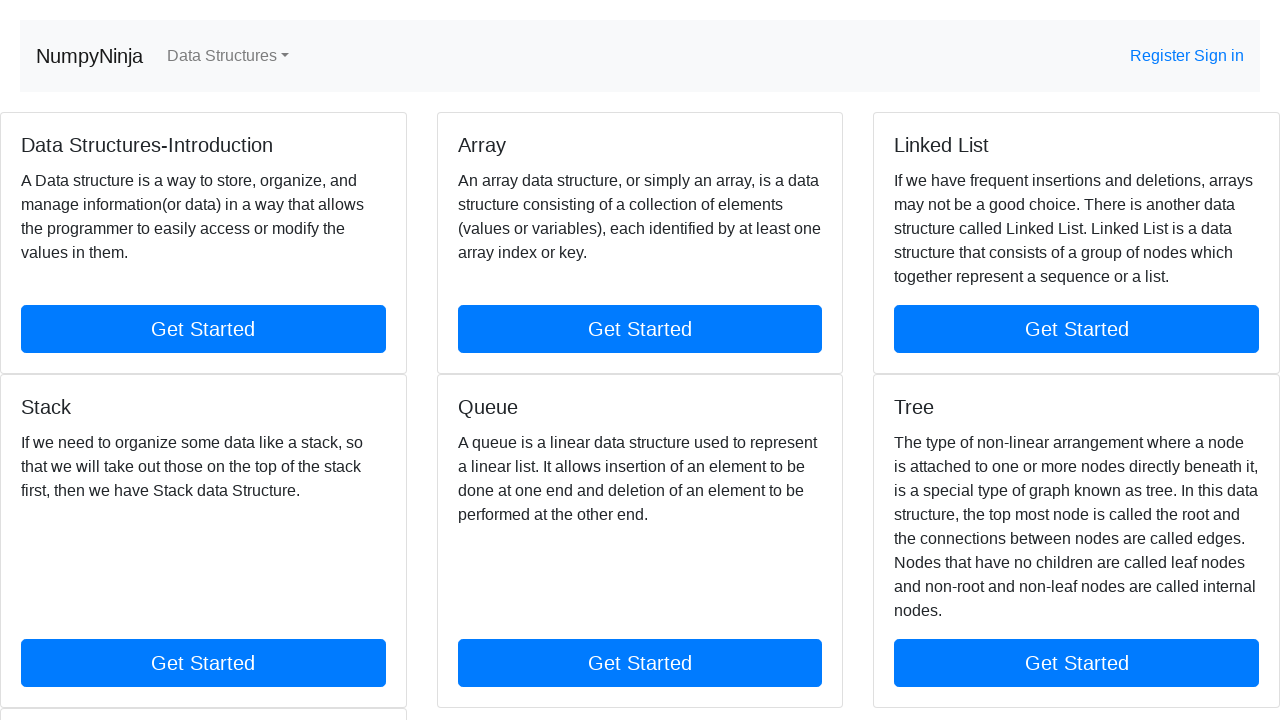